Tests the CSS Diner game by navigating to the page, entering a CSS selector answer ("plate") in the input field, and clicking the enter button to submit the answer.

Starting URL: https://flukeout.github.io/

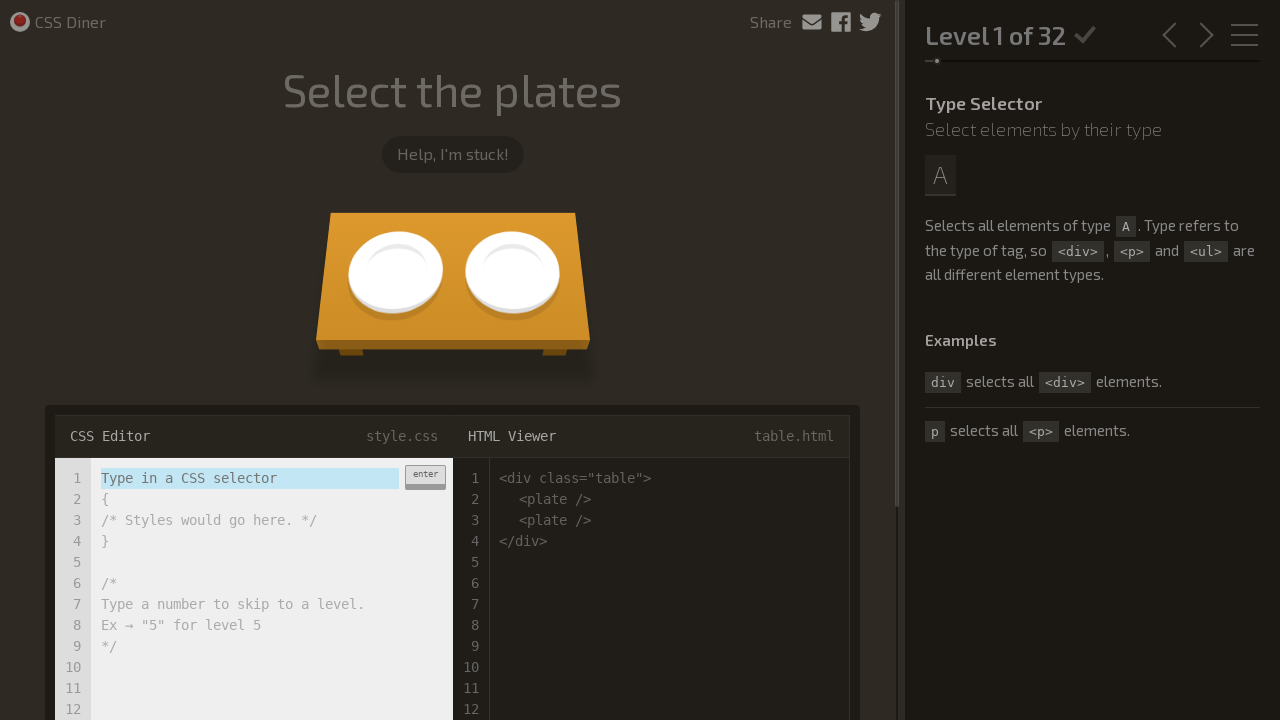

Navigated to CSS Diner game at https://flukeout.github.io/
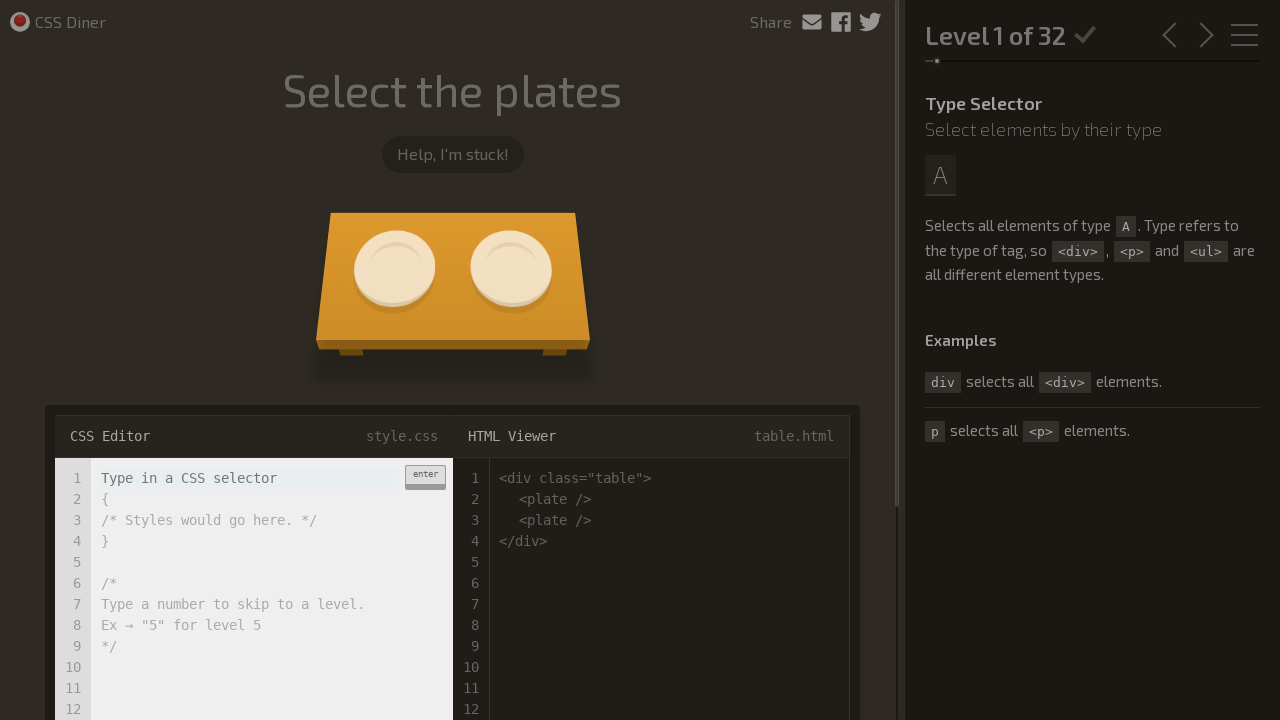

Input field is ready for CSS selector entry
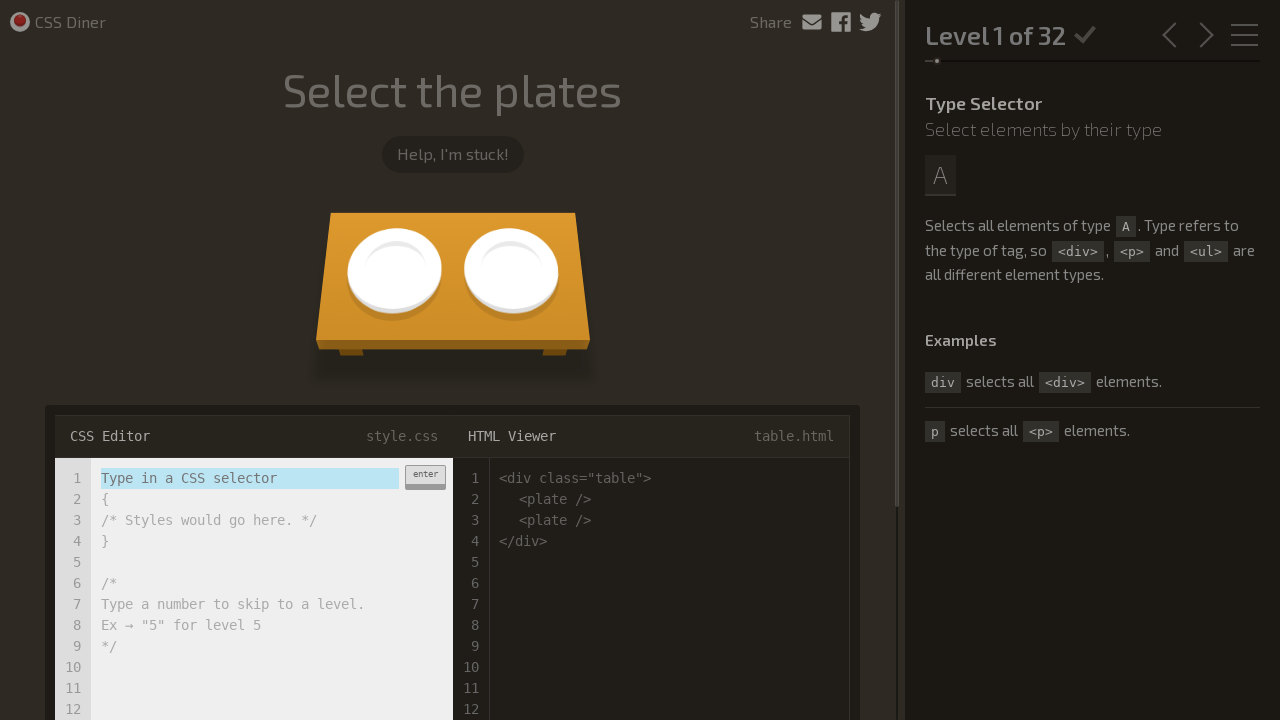

Entered CSS selector 'plate' in the input field on .input-strobe[type='text']
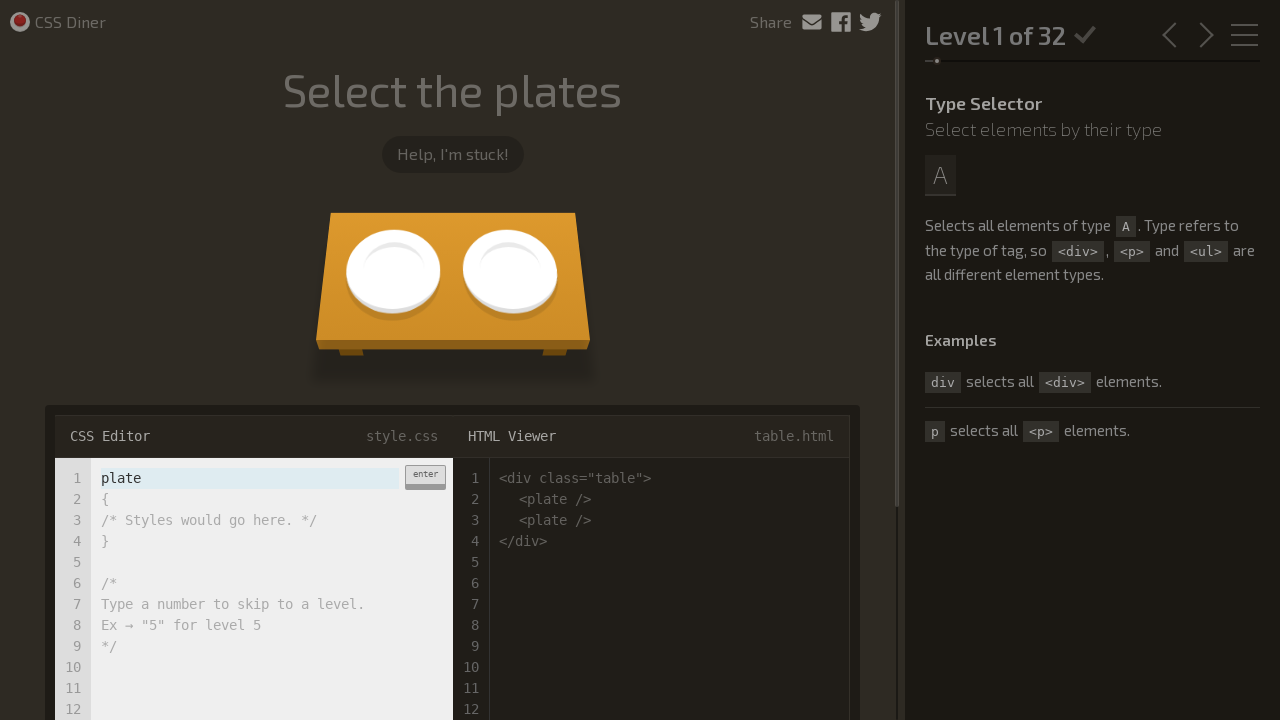

Clicked the enter button to submit the answer at (425, 477) on .enter-button
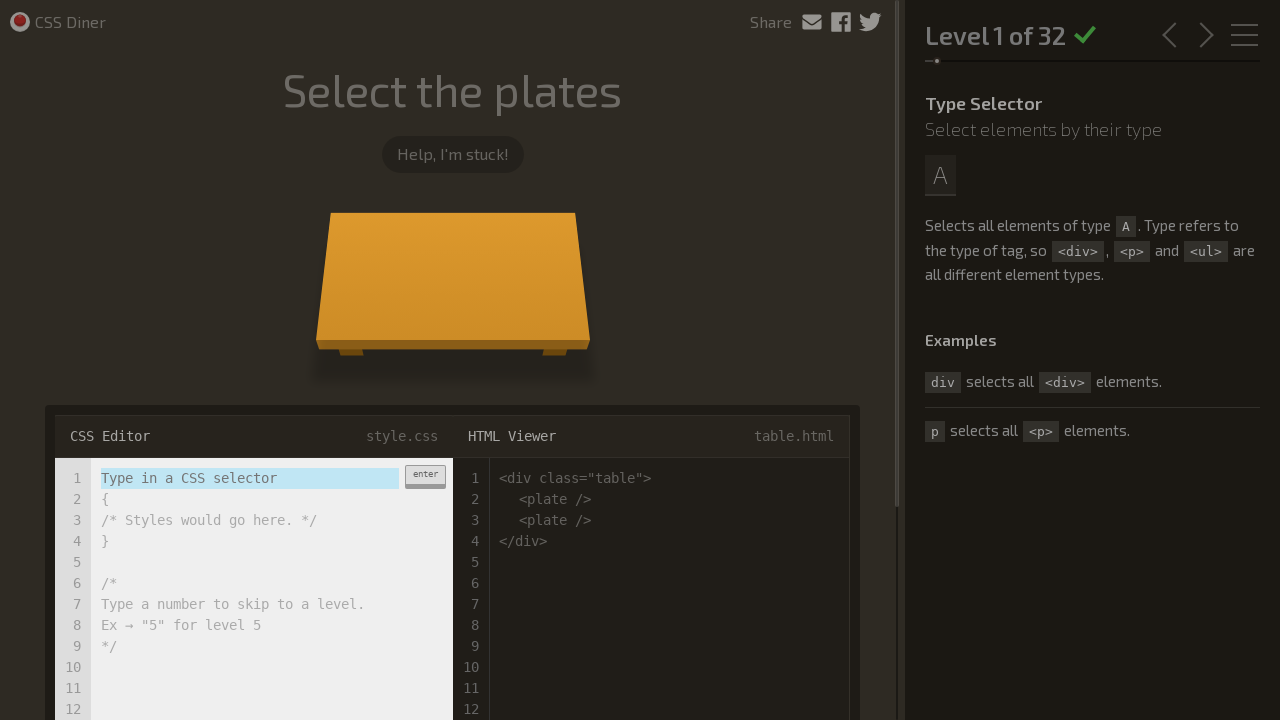

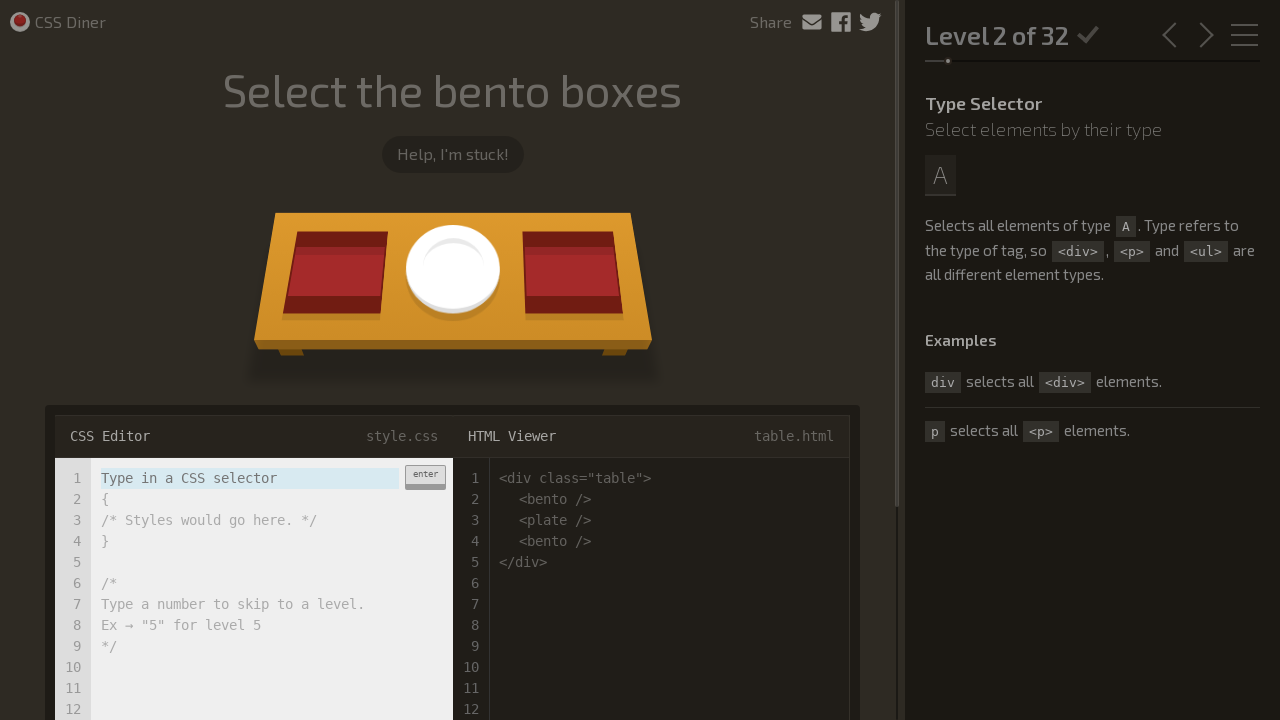